Tests registration form validation when an invalid email format is provided

Starting URL: https://thinking-tester-contact-list.herokuapp.com/addUser

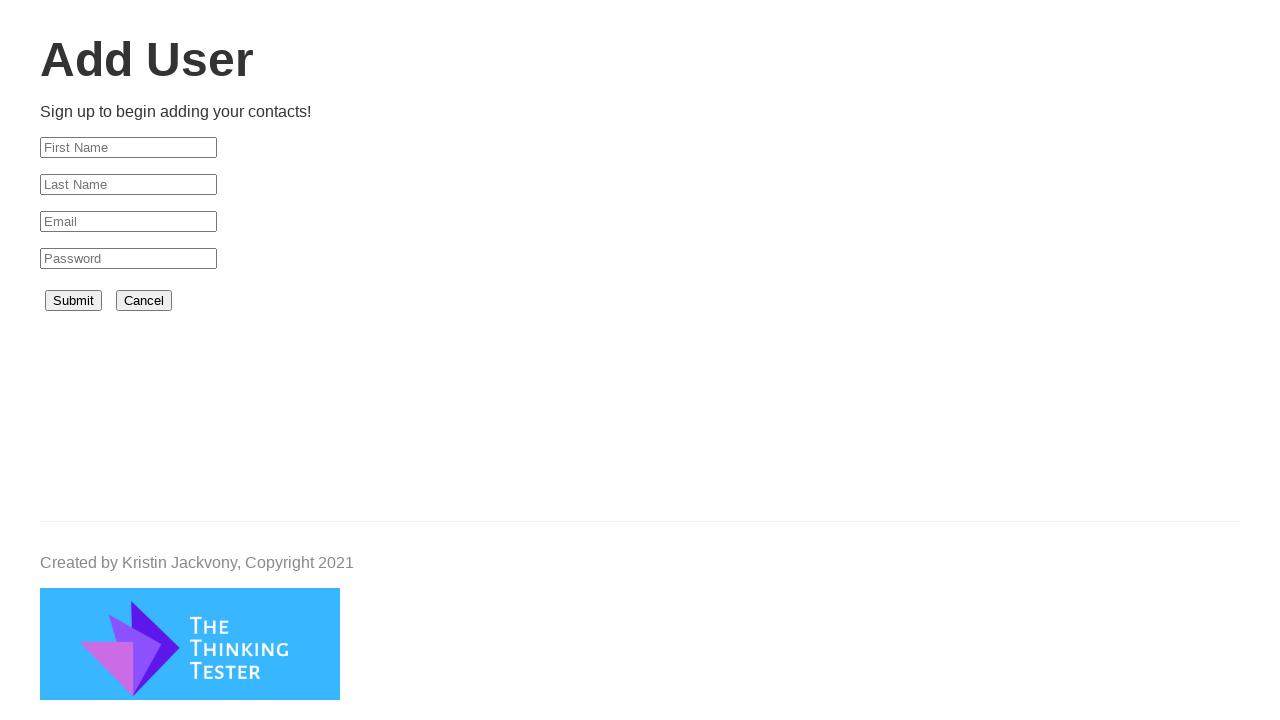

Filled first name field with 'daniel' on #firstName
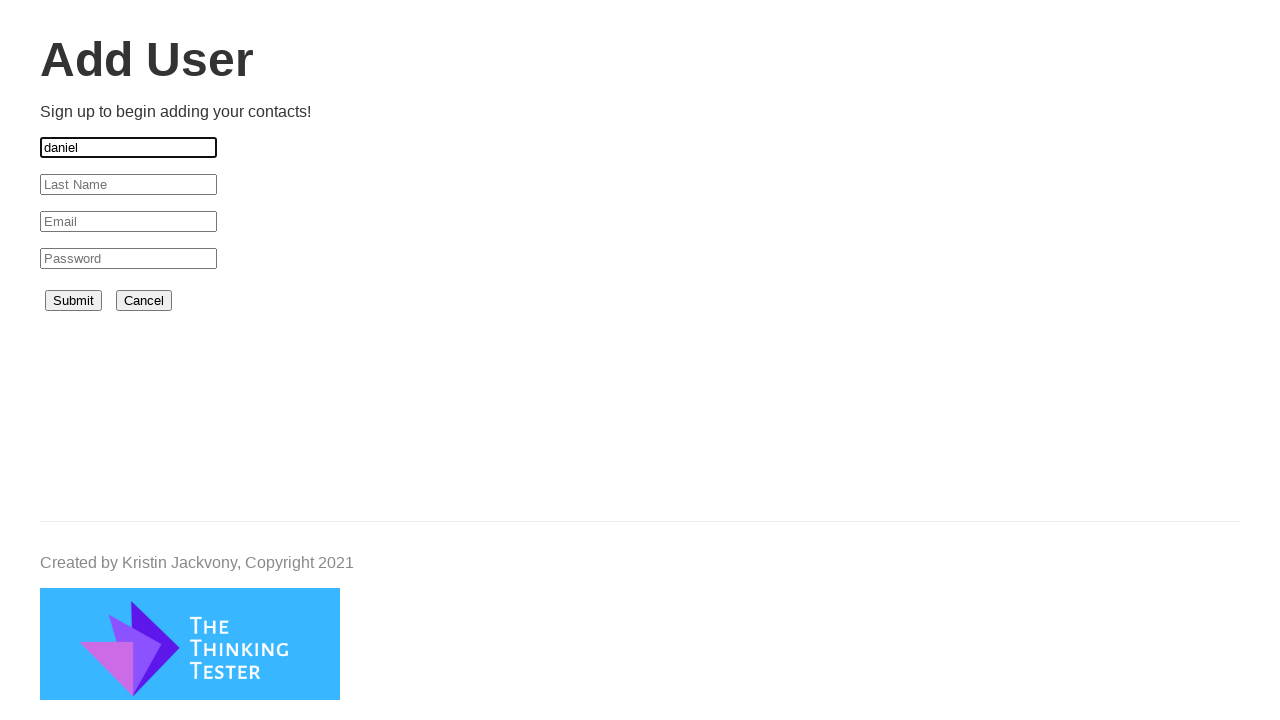

Filled last name field with 'garcia' on #lastName
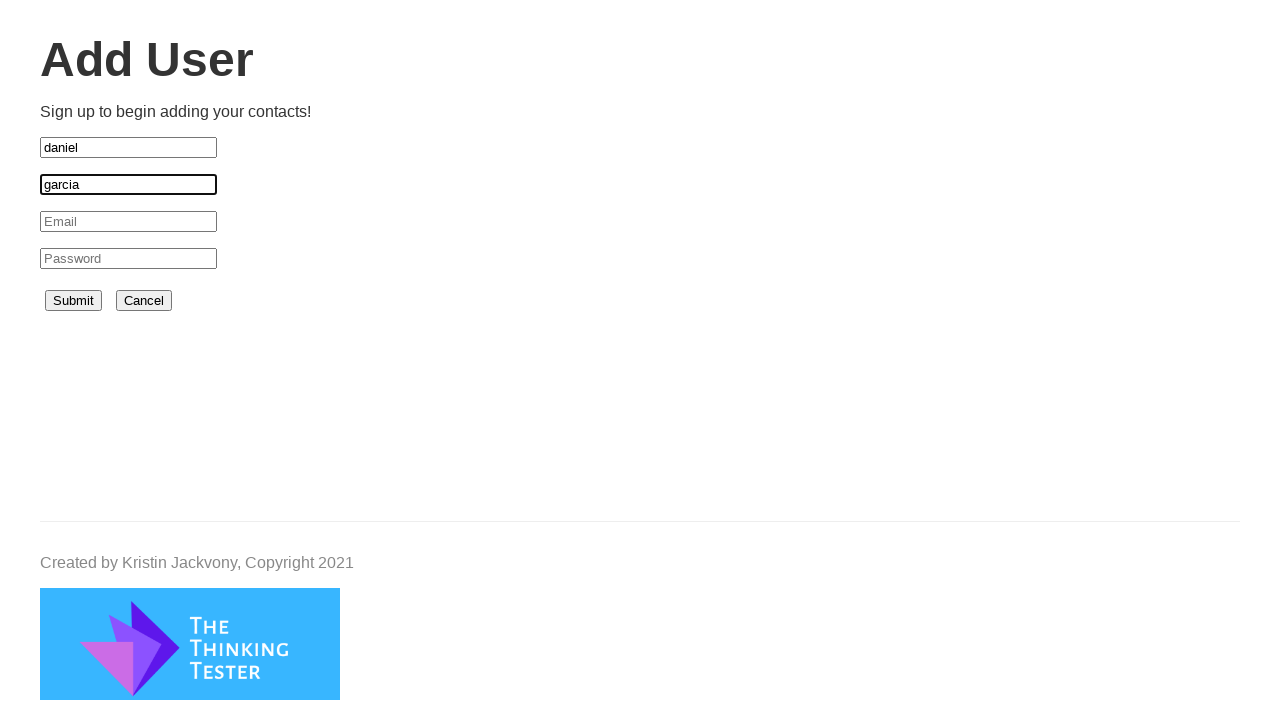

Filled email field with invalid format 'danielgarcia' (no @ symbol) on #email
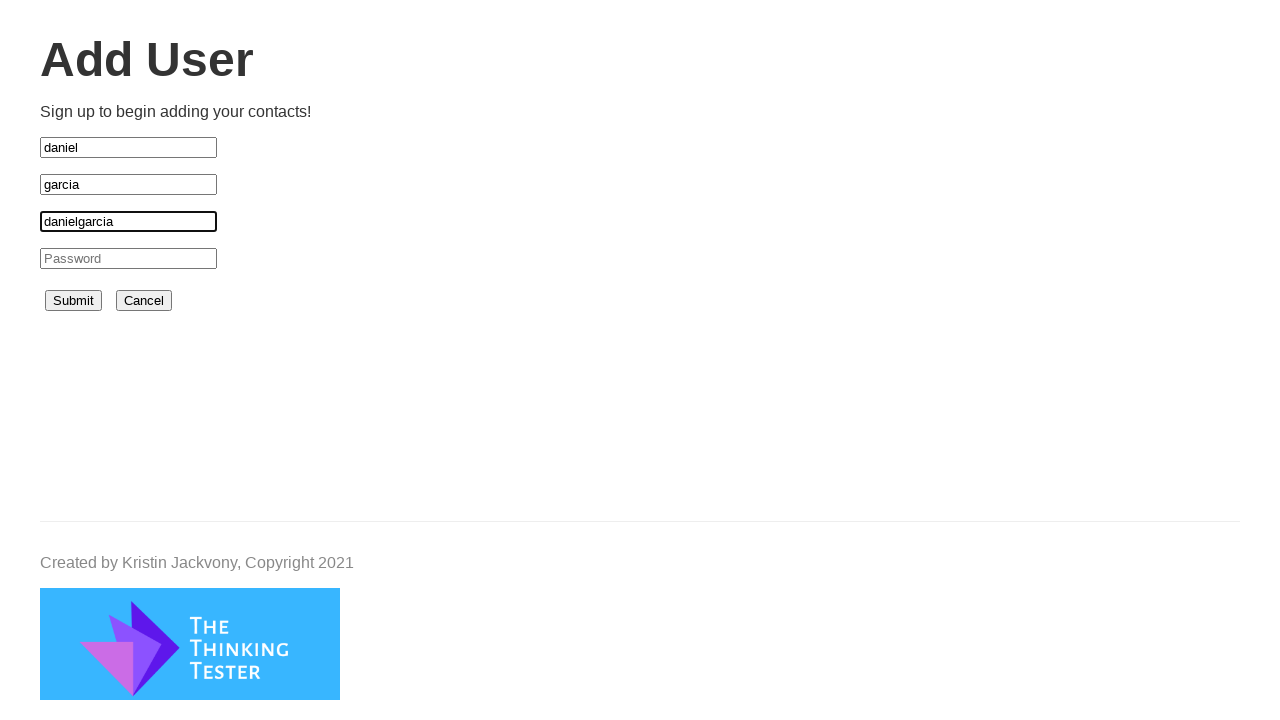

Filled password field with 'daniel1234' on #password
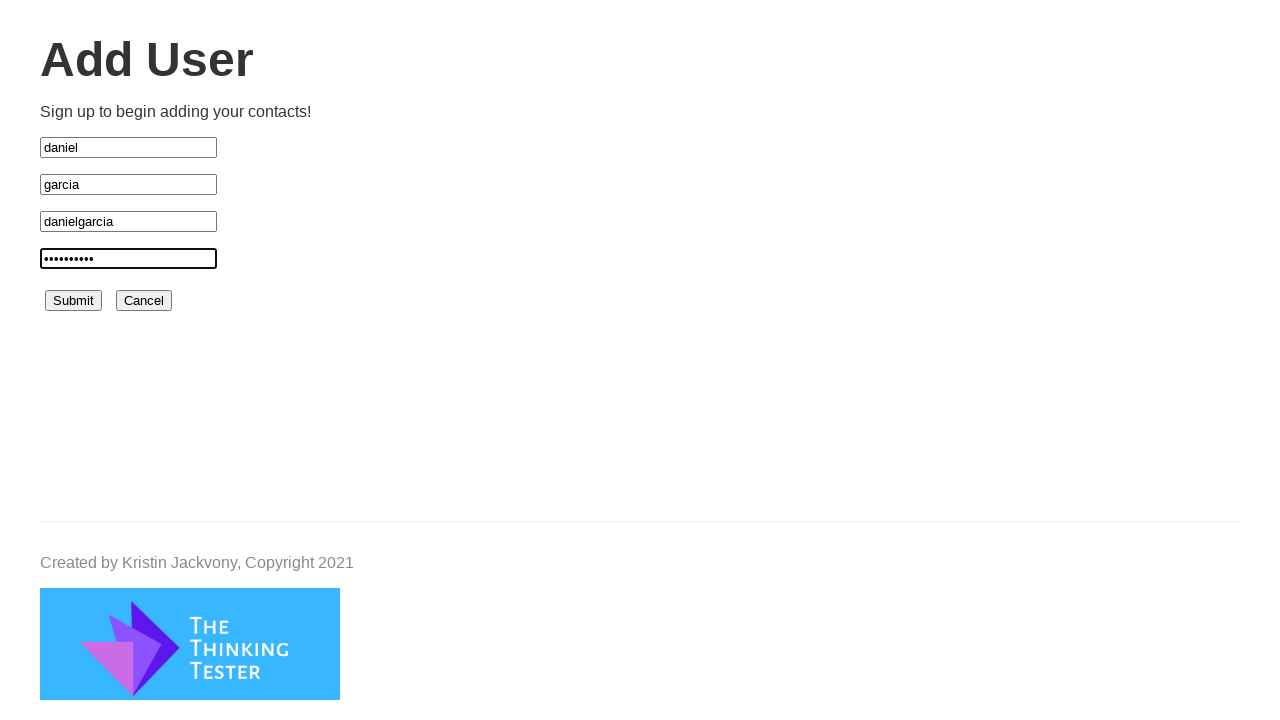

Clicked submit button to attempt registration at (74, 301) on #submit
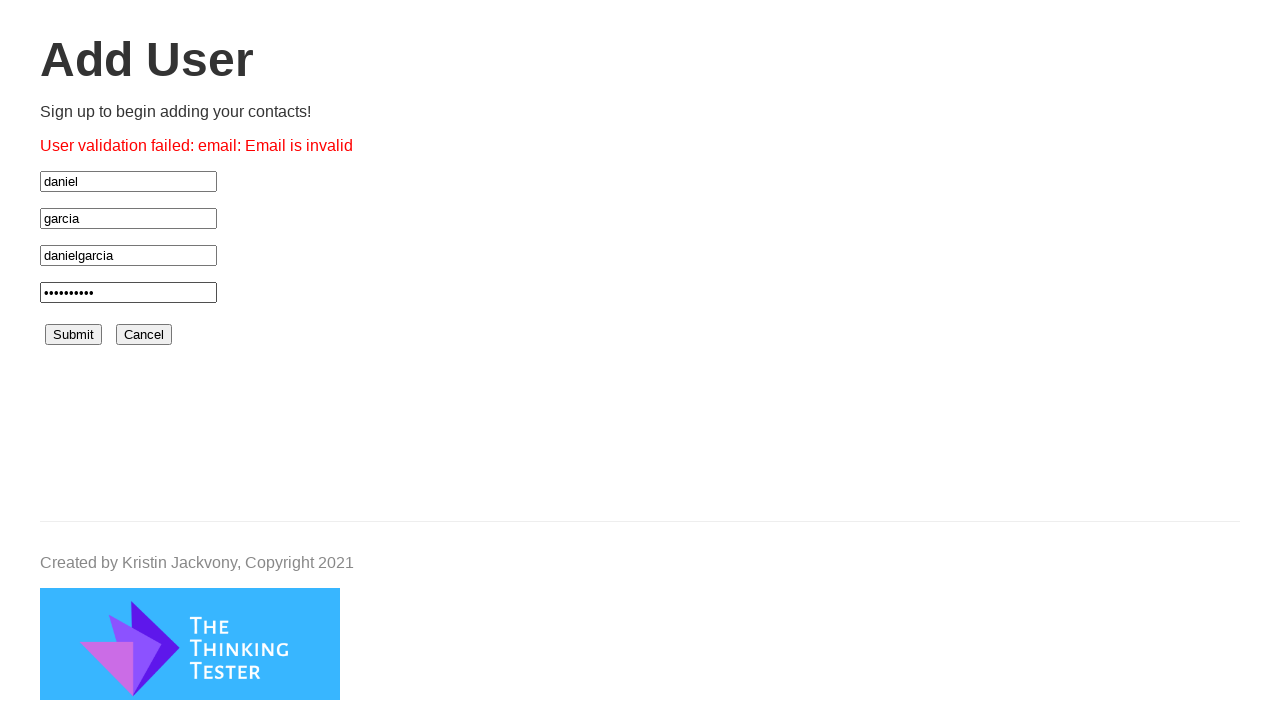

Error message appeared validating invalid email format
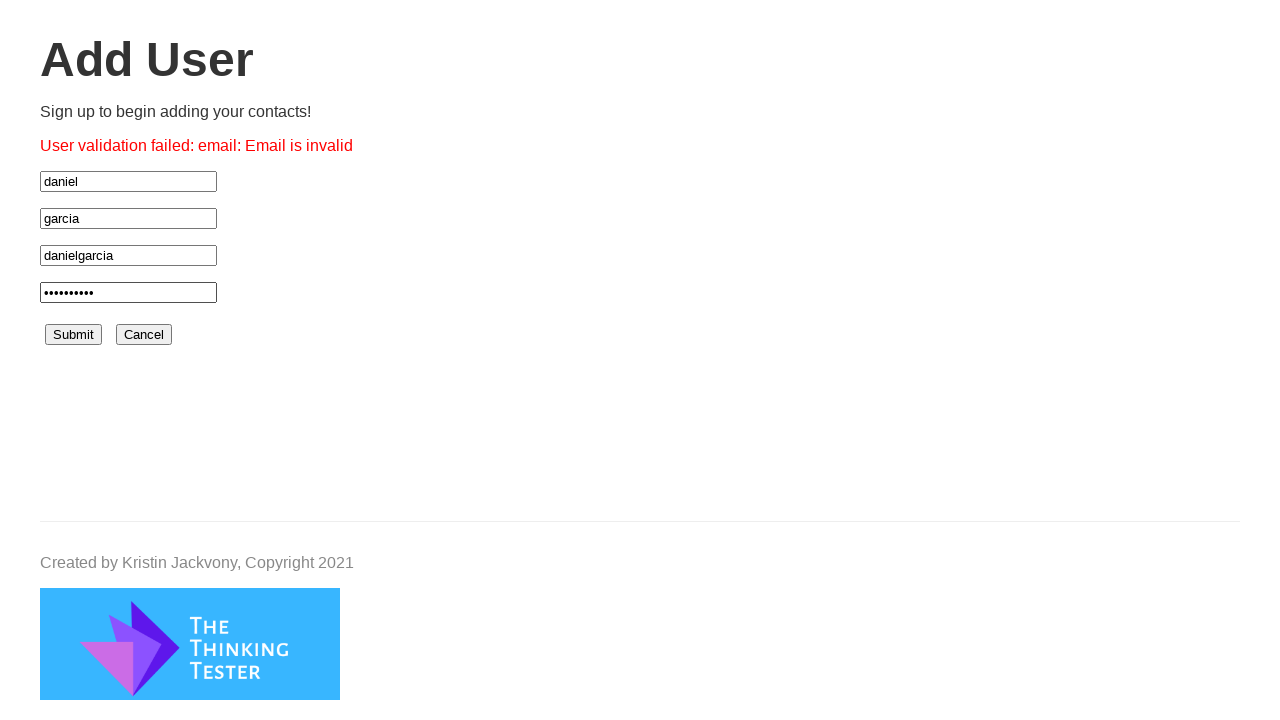

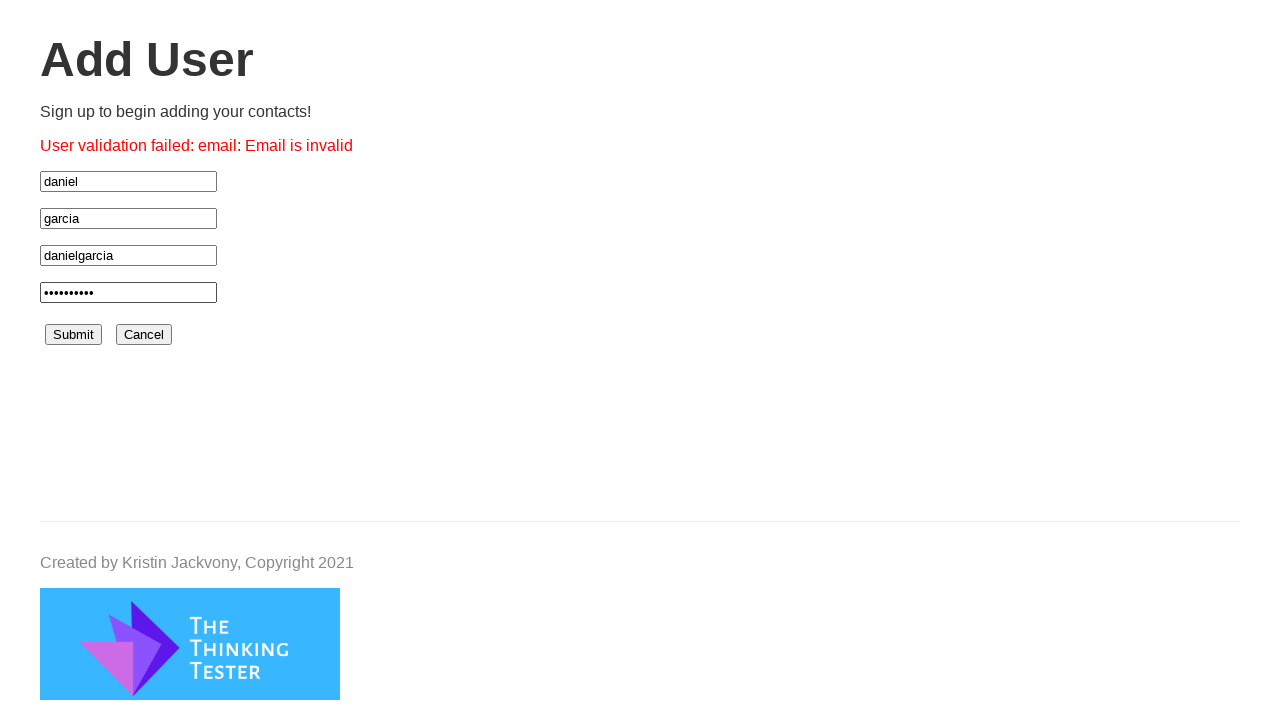